Tests working with multiple windows by clicking a link that opens a new window, then switching between the original and new windows to verify the correct window is in focus based on page title.

Starting URL: http://the-internet.herokuapp.com/windows

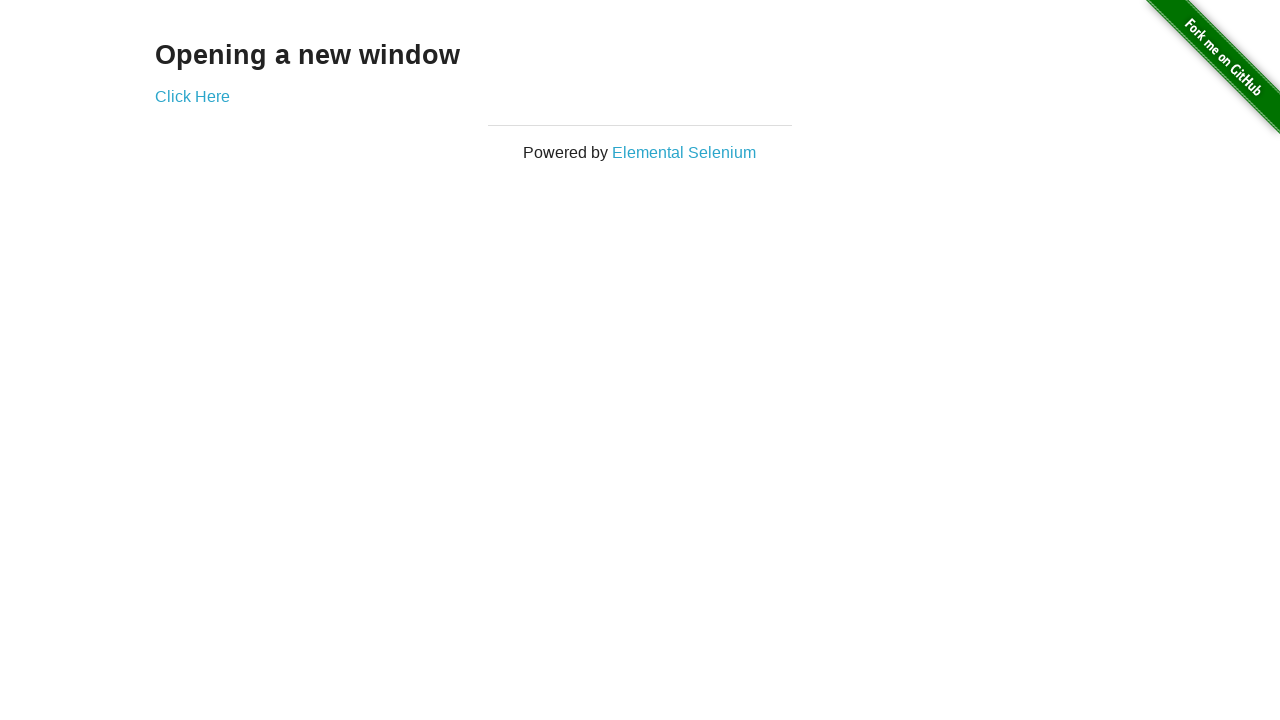

Clicked link to open new window at (192, 96) on .example a
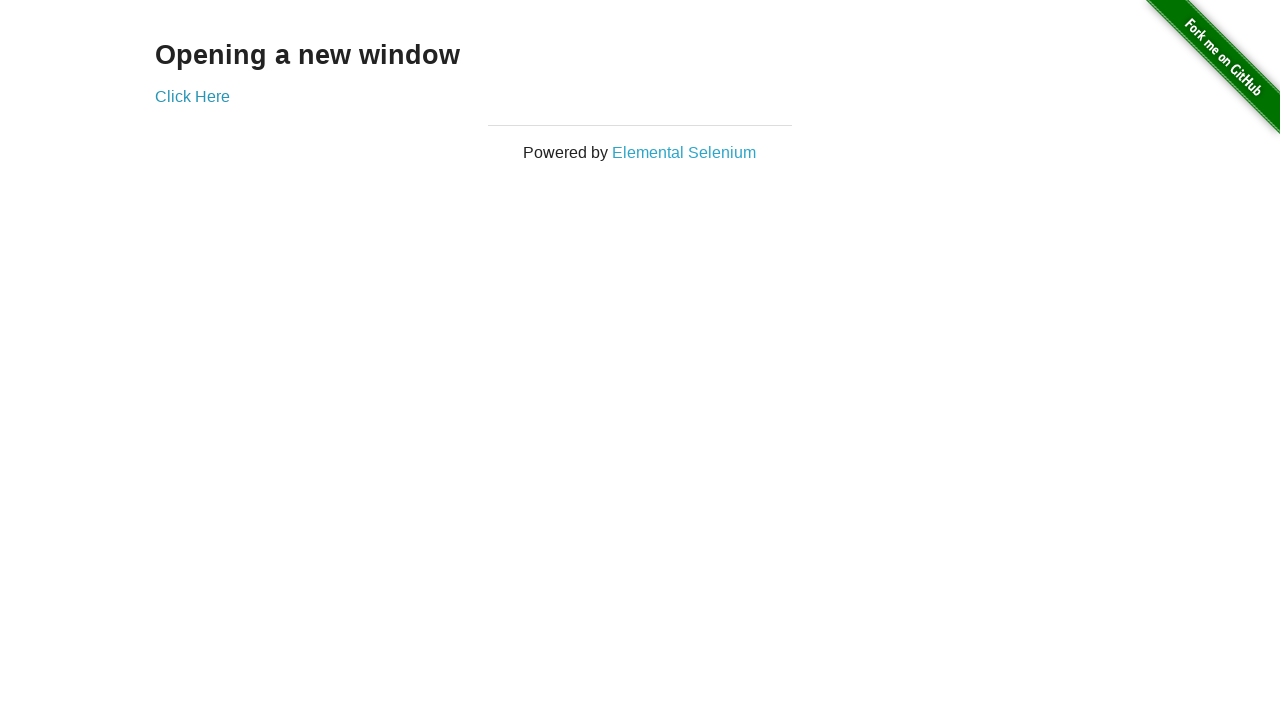

New window loaded
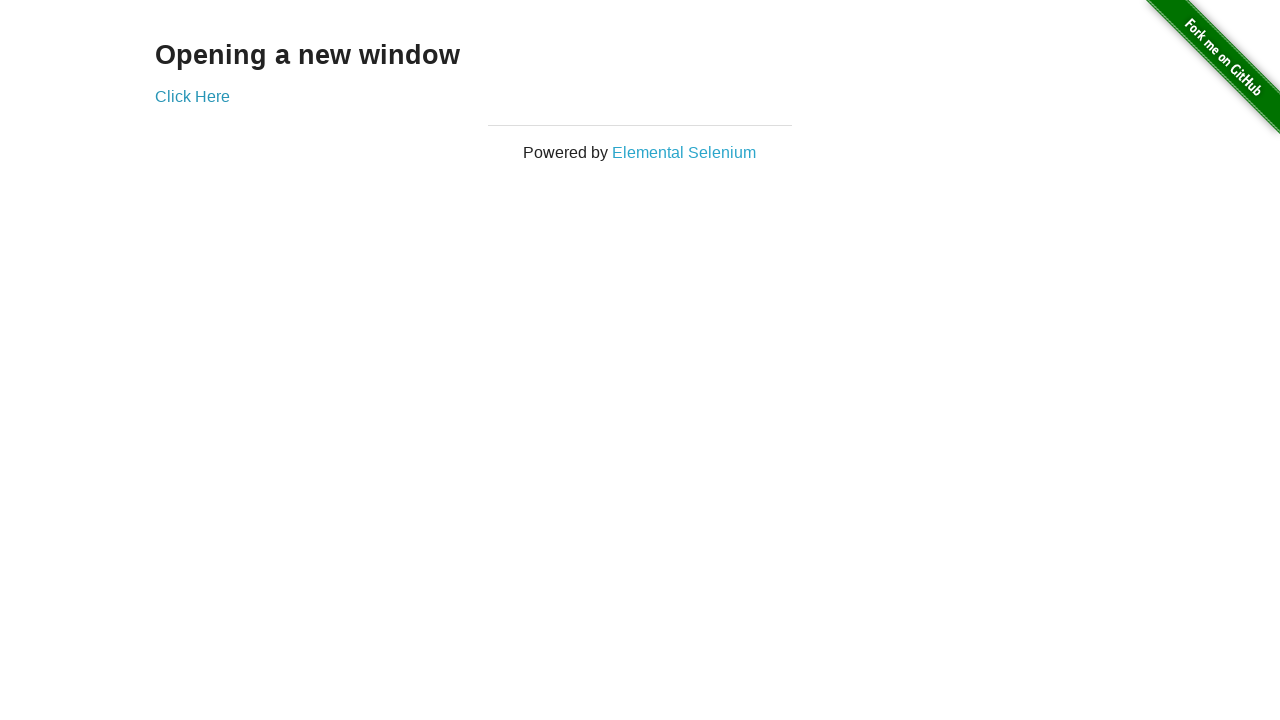

Verified original window title is not 'New Window'
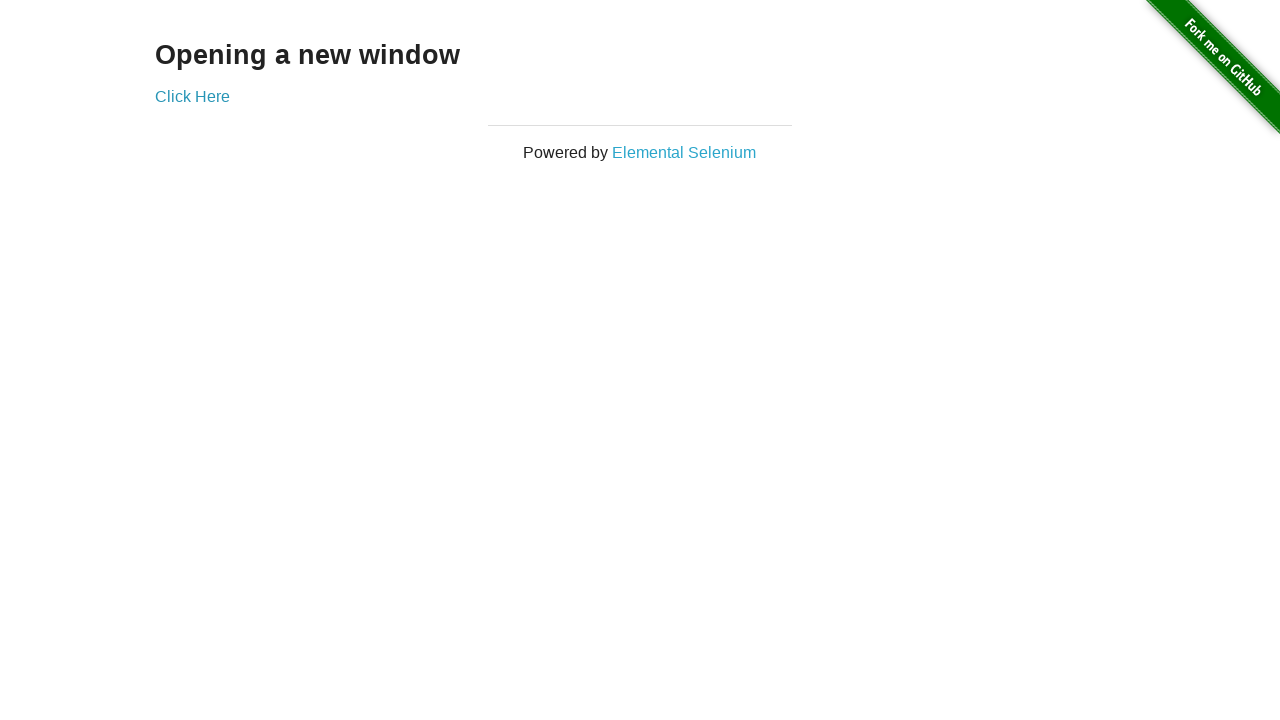

Verified new window title is 'New Window'
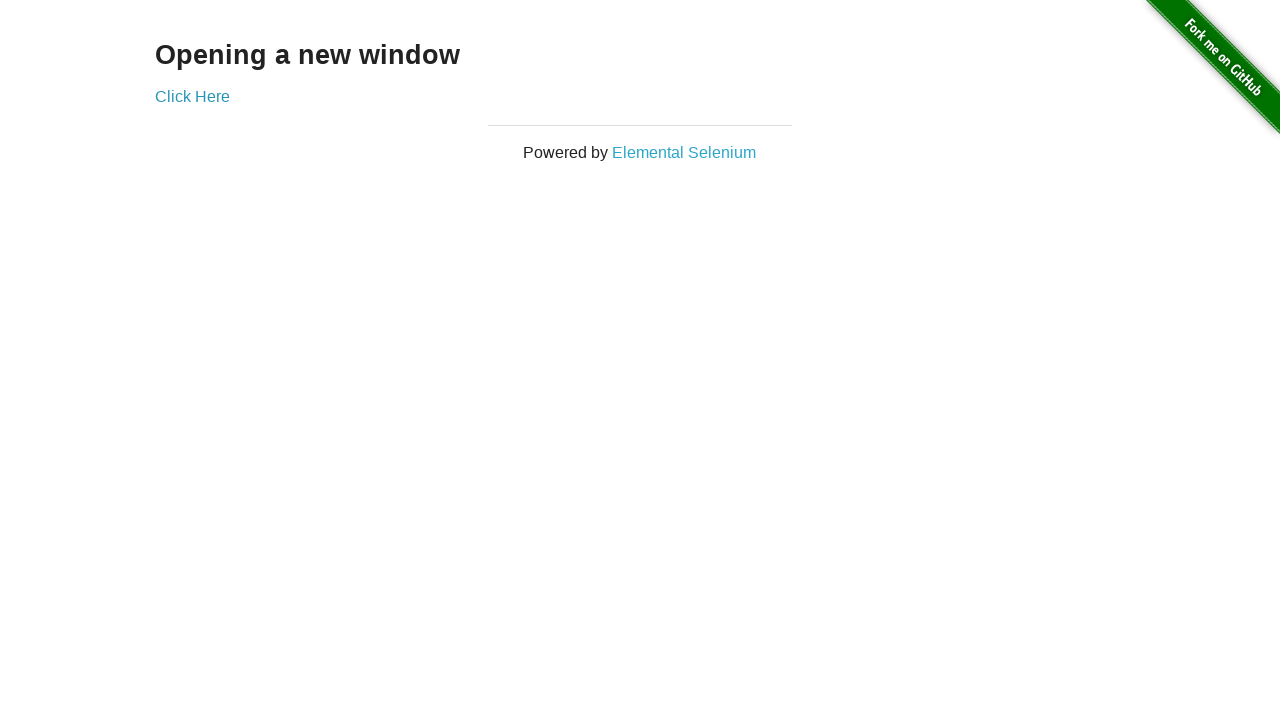

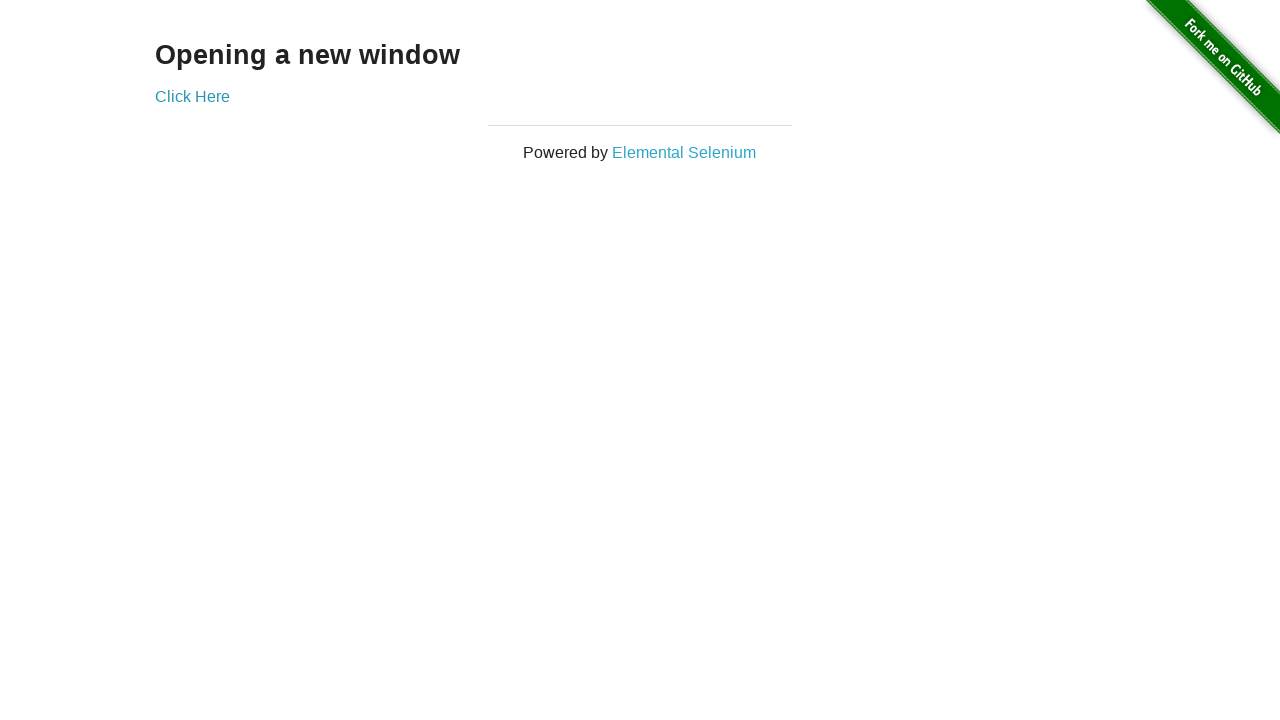